Clicks on the "Industries we serve" heading to scroll to that section

Starting URL: https://klik.solutions/

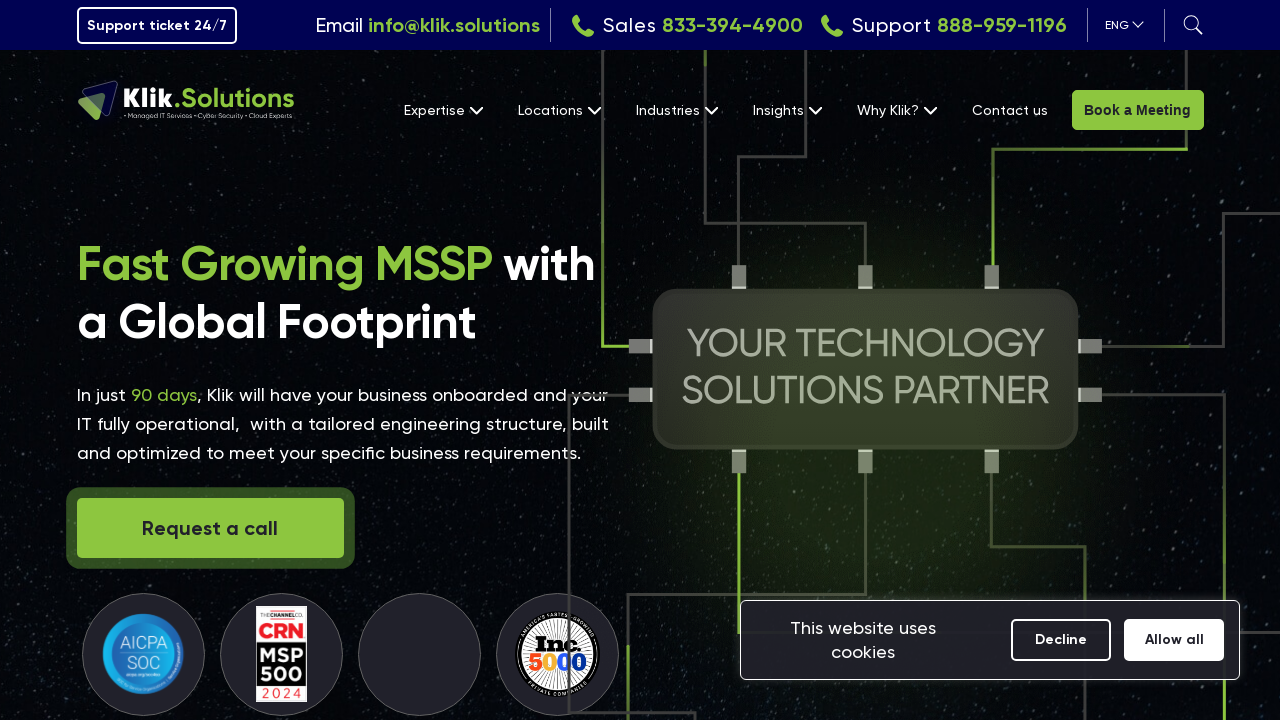

Navigated to https://klik.solutions/
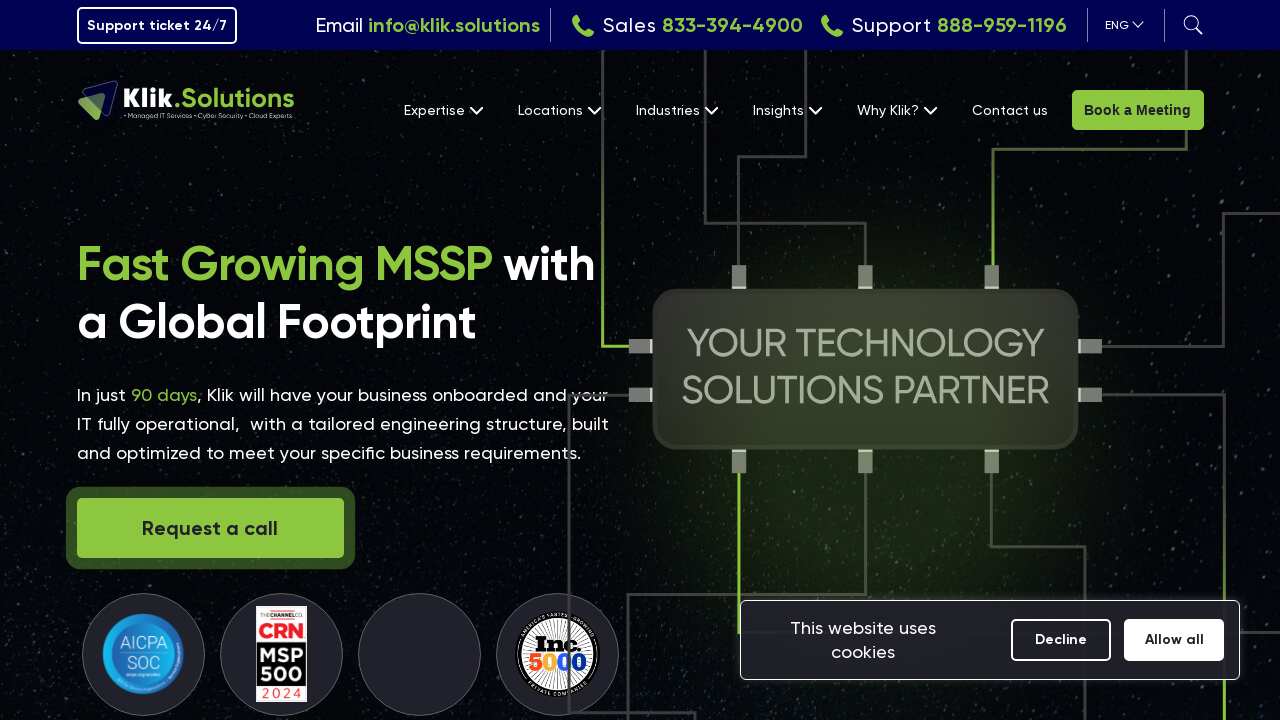

Clicked on 'Industries we serve' heading to scroll to that section at (210, 360) on internal:role=heading[name="Industries we serve"i]
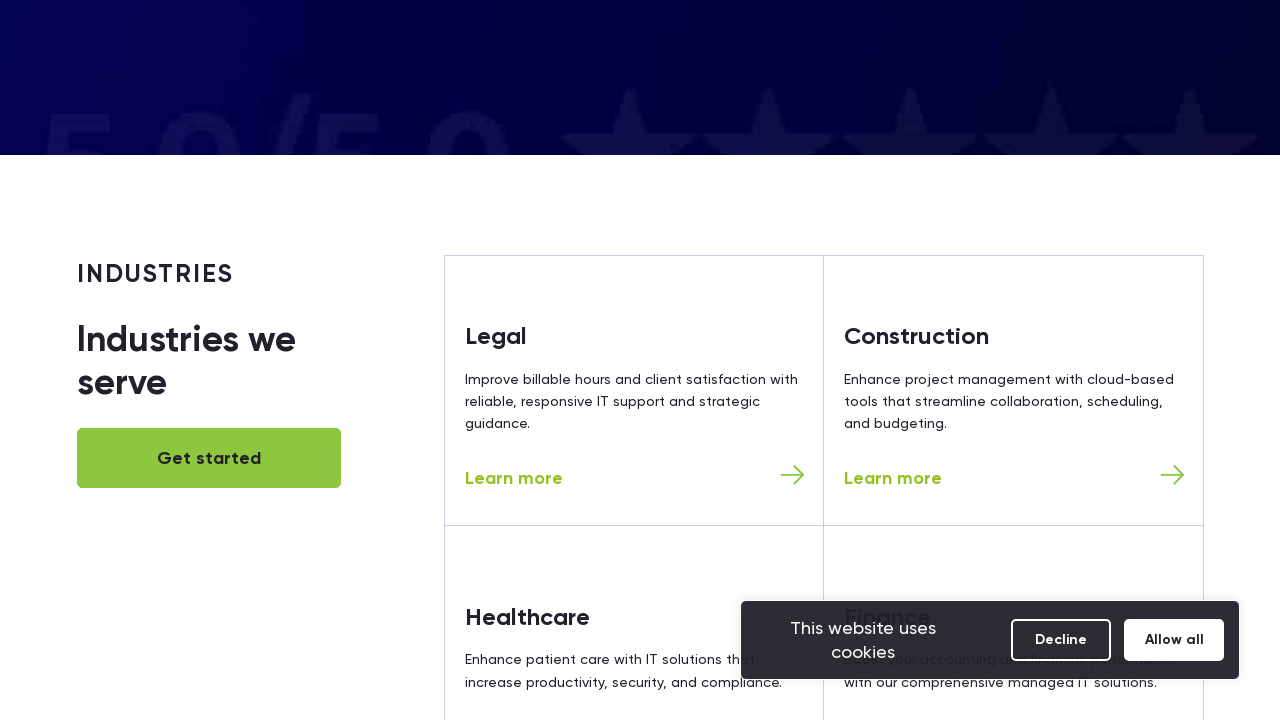

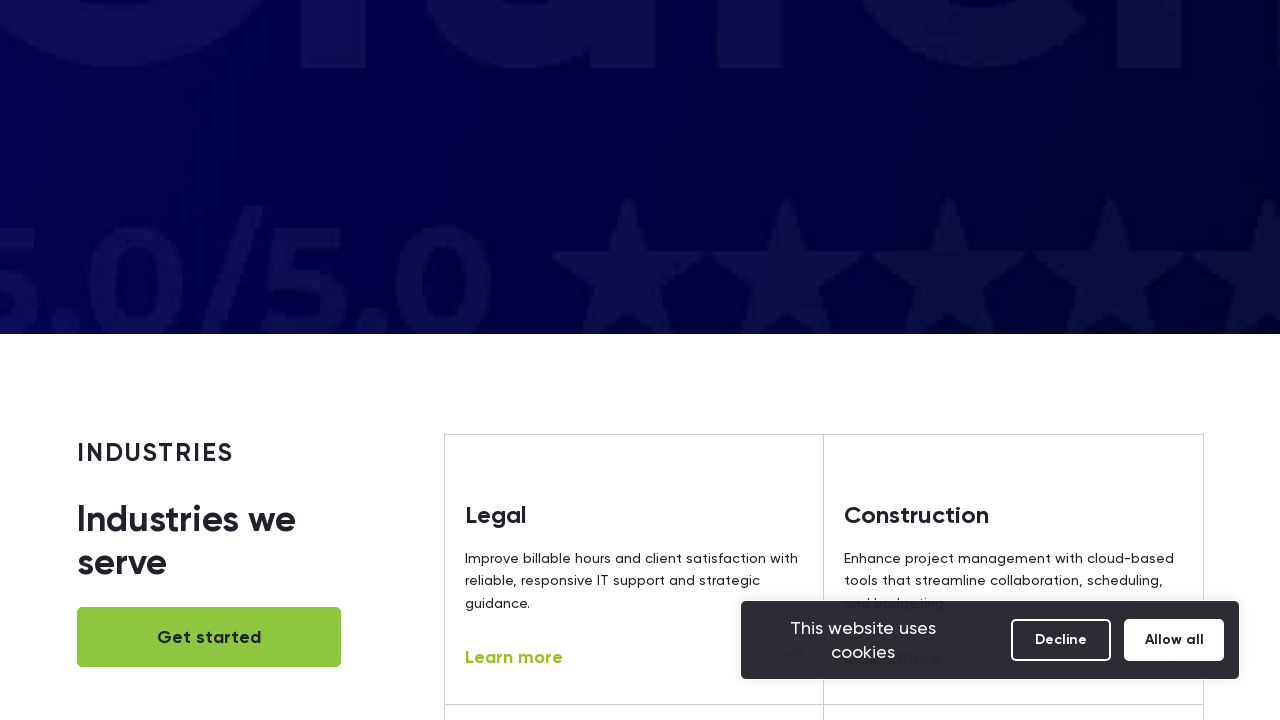